Tests subtraction with negative value A using increment/decrement buttons

Starting URL: https://www.globalsqa.com/angularJs-protractor/SimpleCalculator/

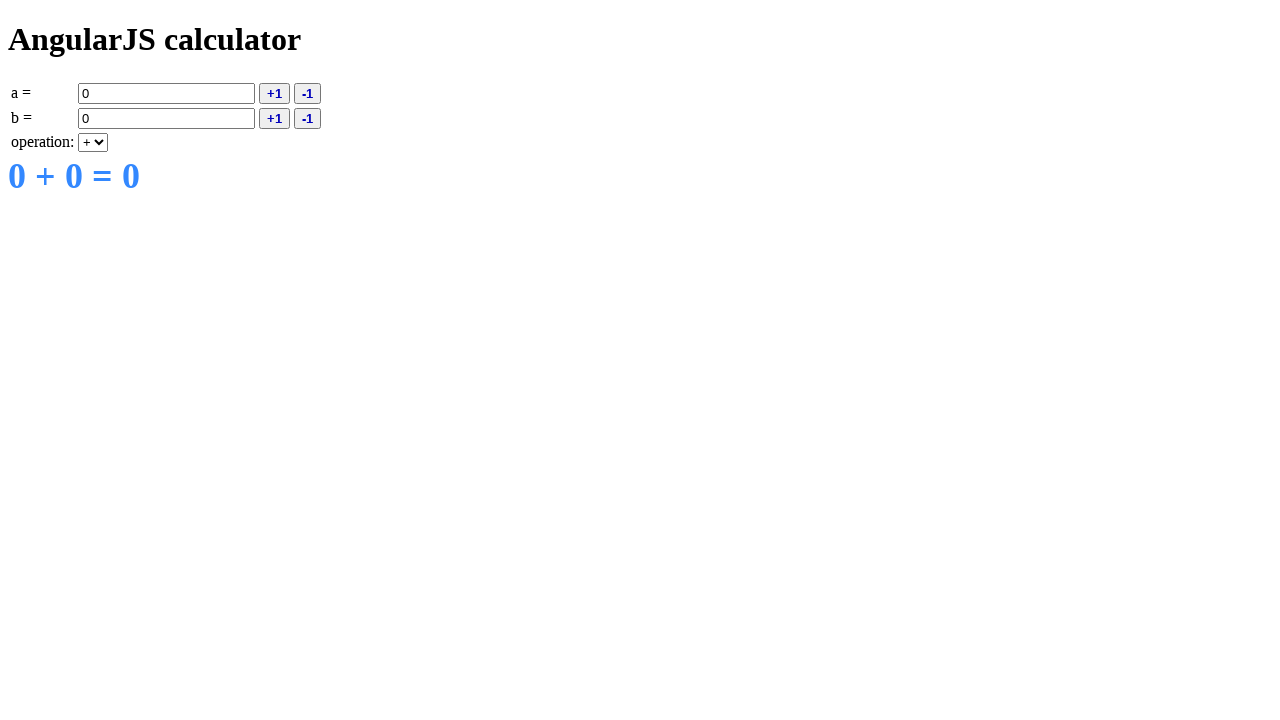

Filled input A with negative value -16 on input[ng-model='a']
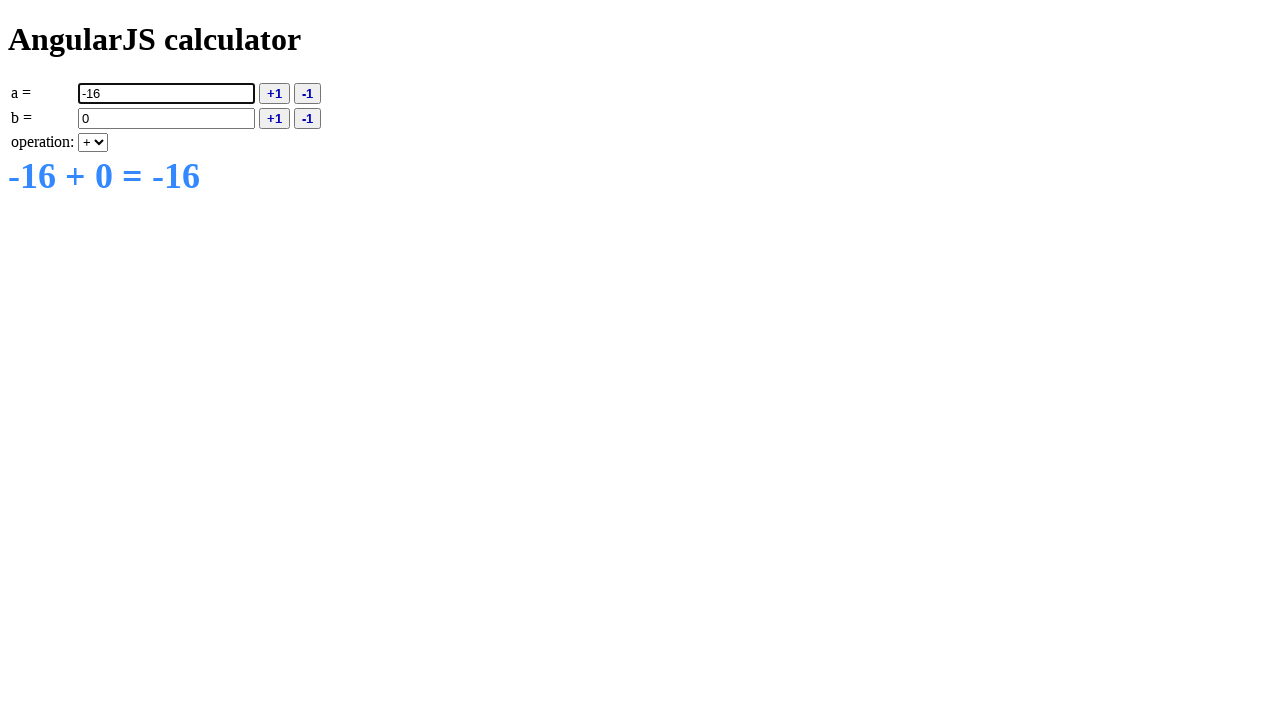

Clicked decrement A button at (308, 93) on button[ng-click='deca()']
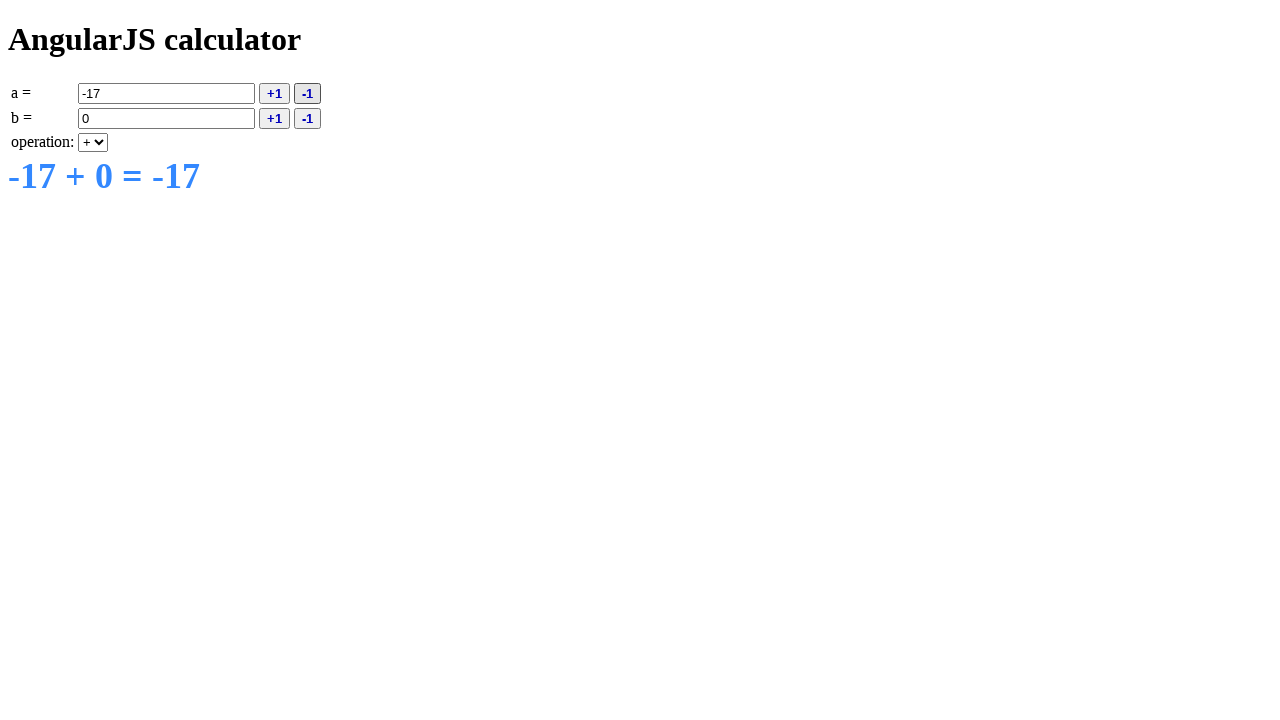

Selected subtraction operation on select[ng-model='operation']
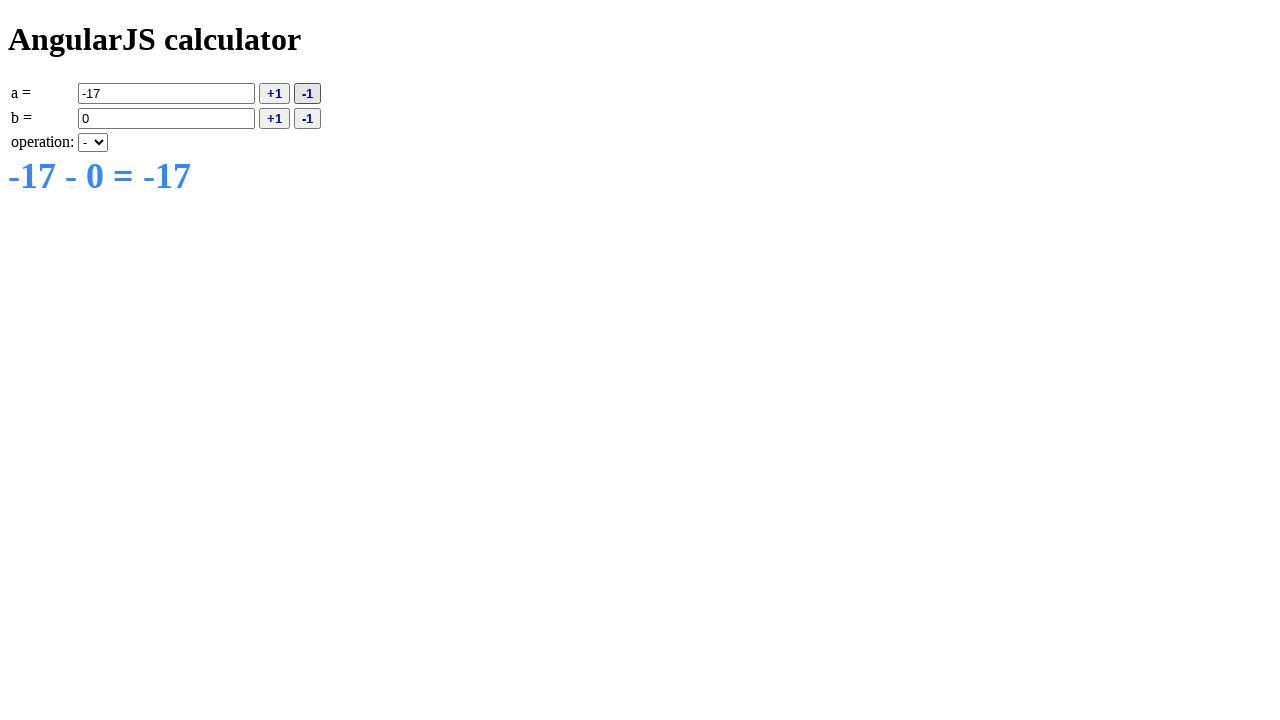

Filled input B with value 14 on input[ng-model='b']
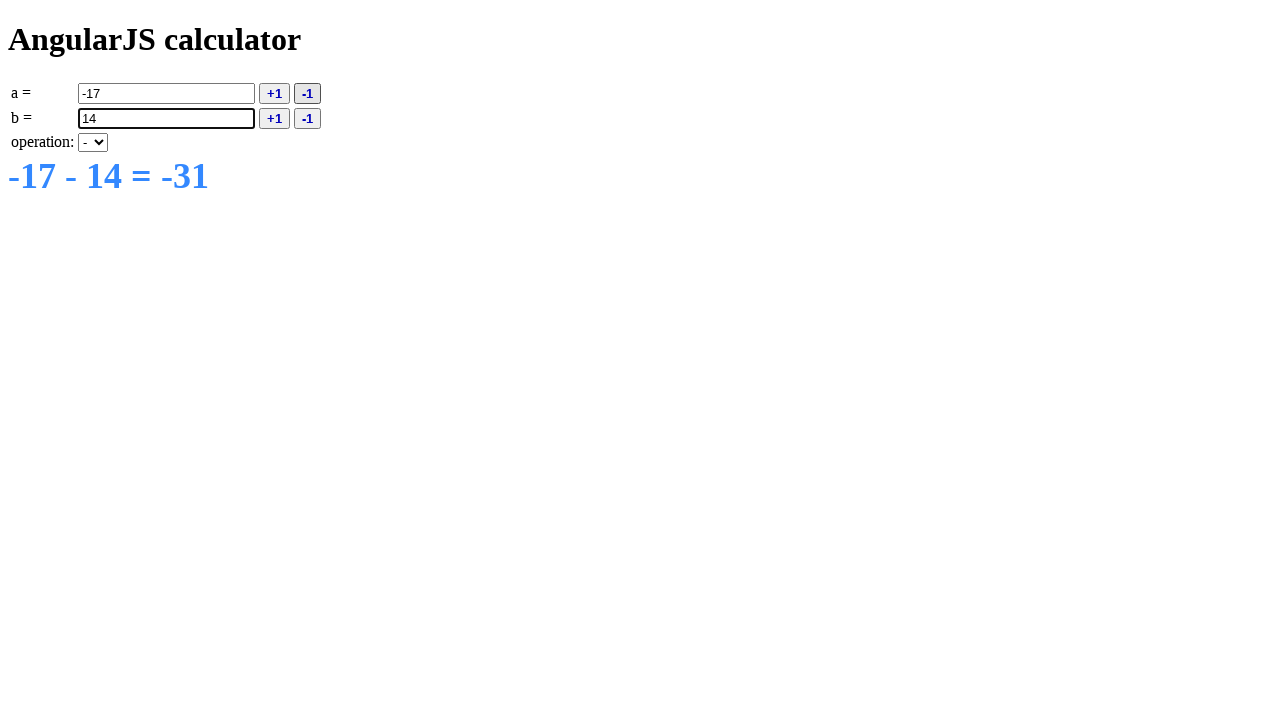

Clicked increment B button at (274, 118) on button[ng-click='incb()']
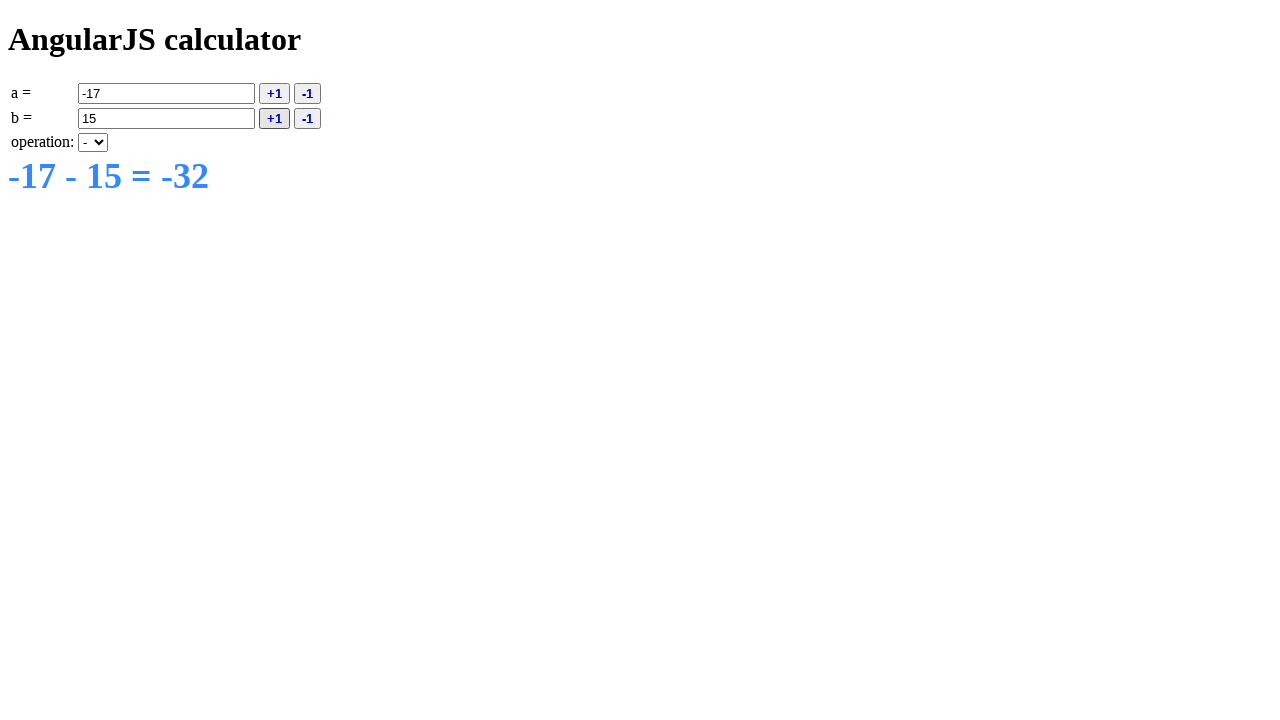

Result element loaded and displayed
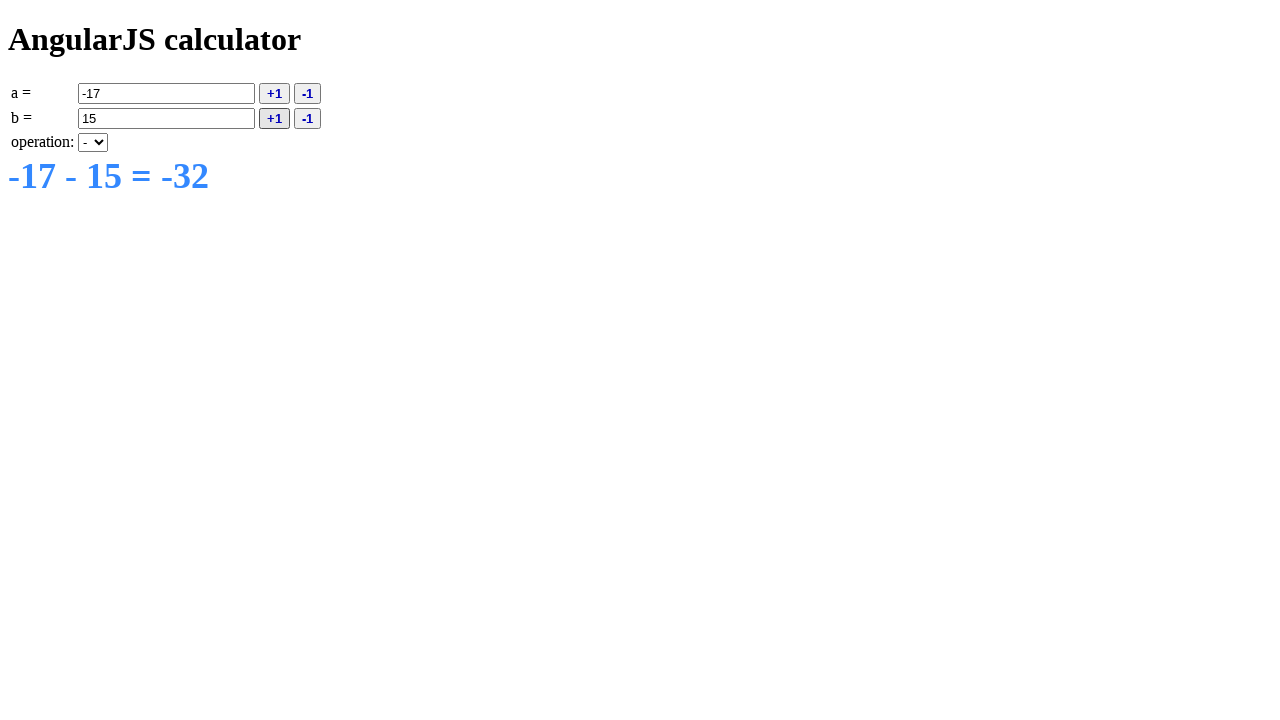

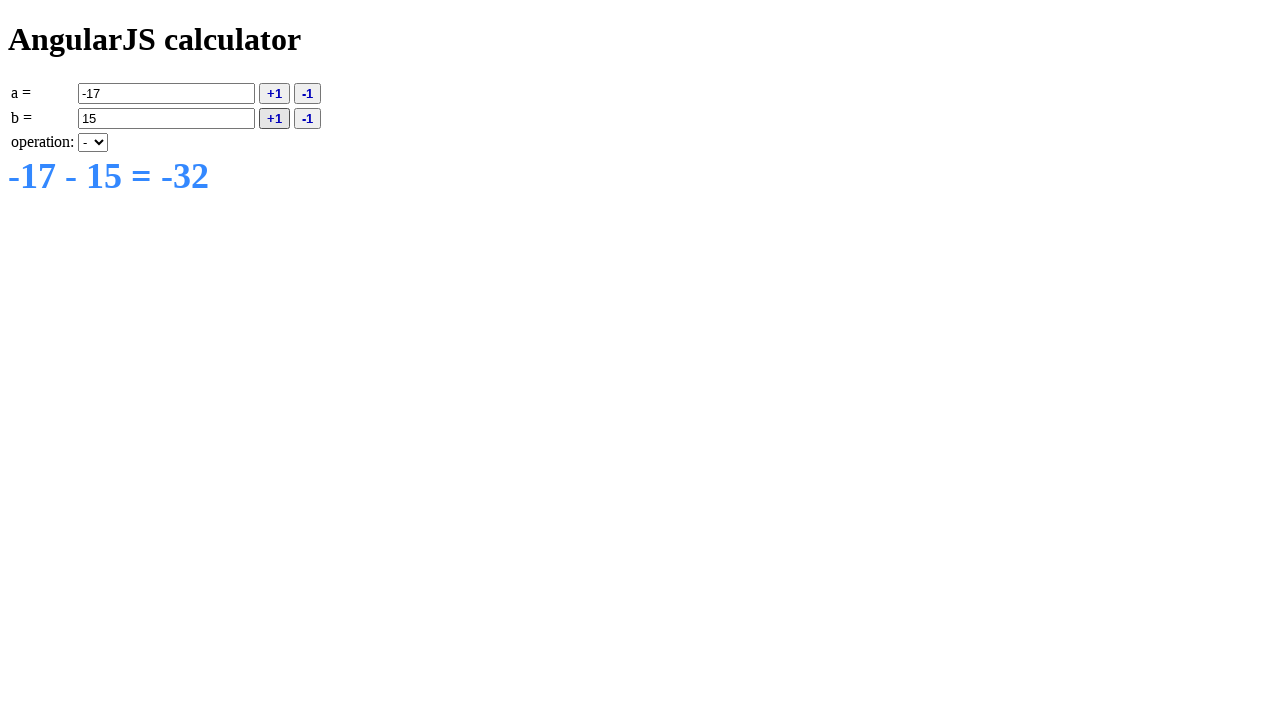